Navigates to the Microsoft homepage

Starting URL: https://www.microsoft.com

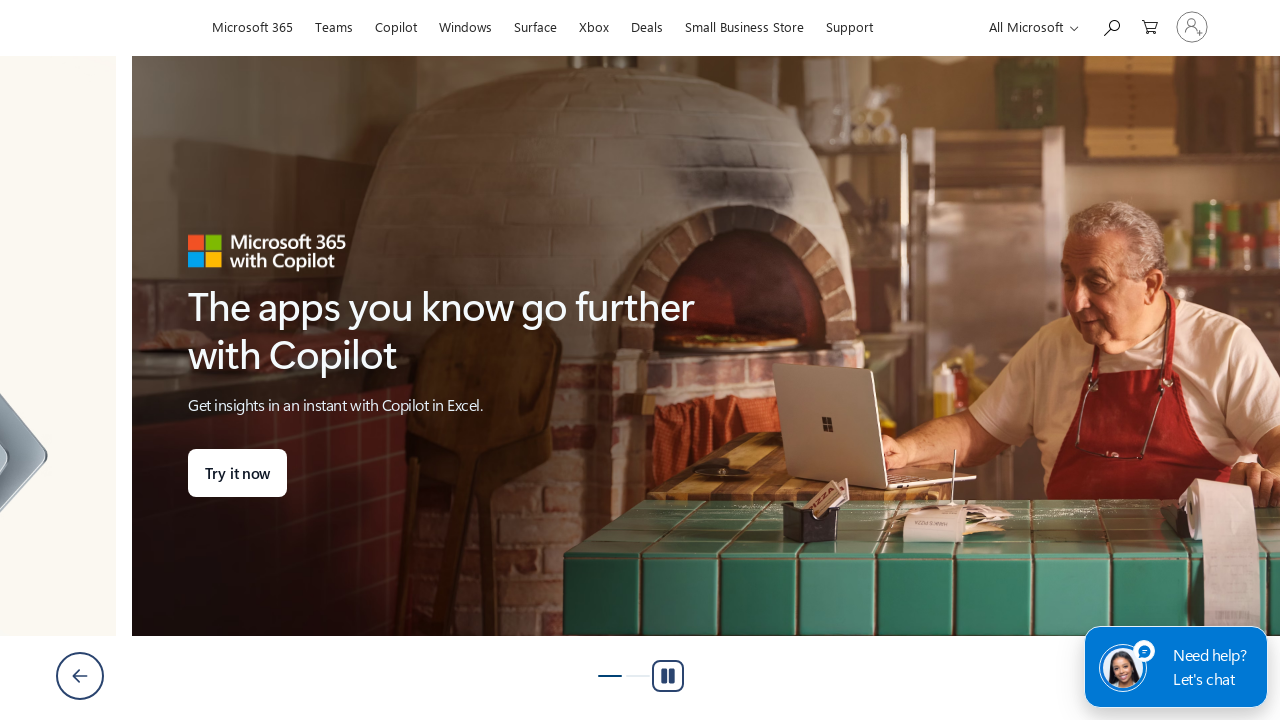

Microsoft homepage loaded at https://www.microsoft.com
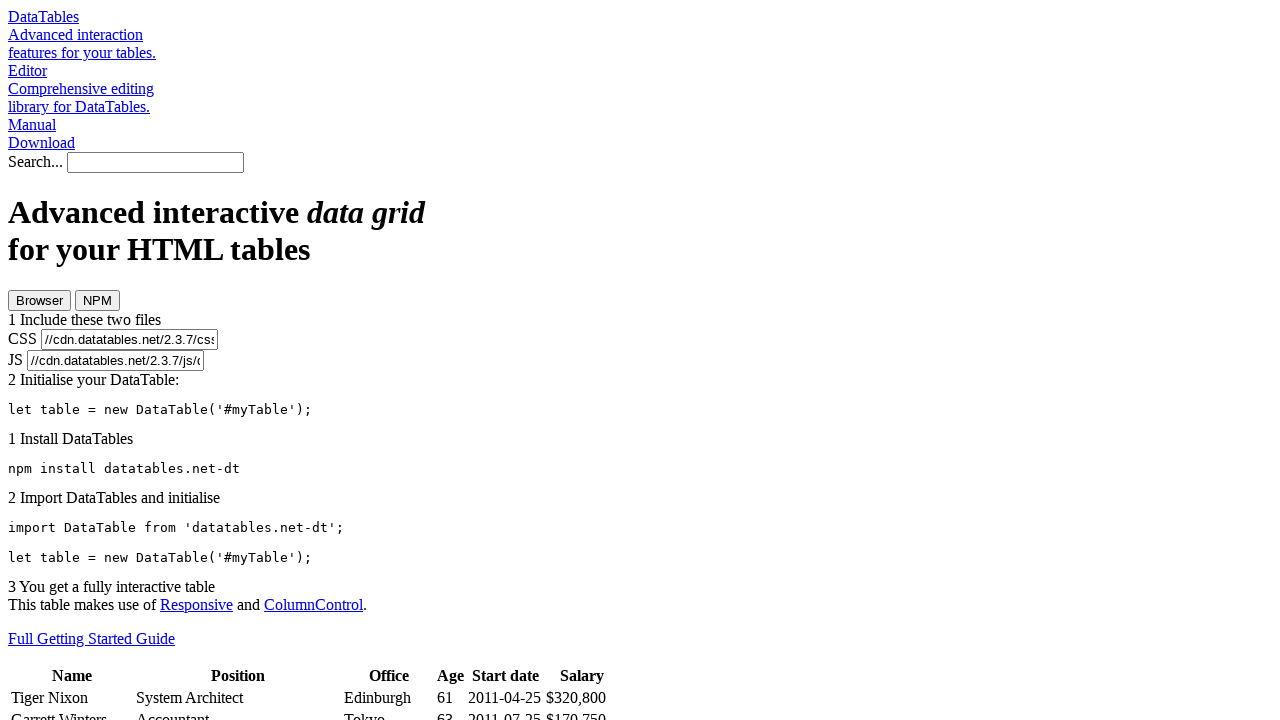

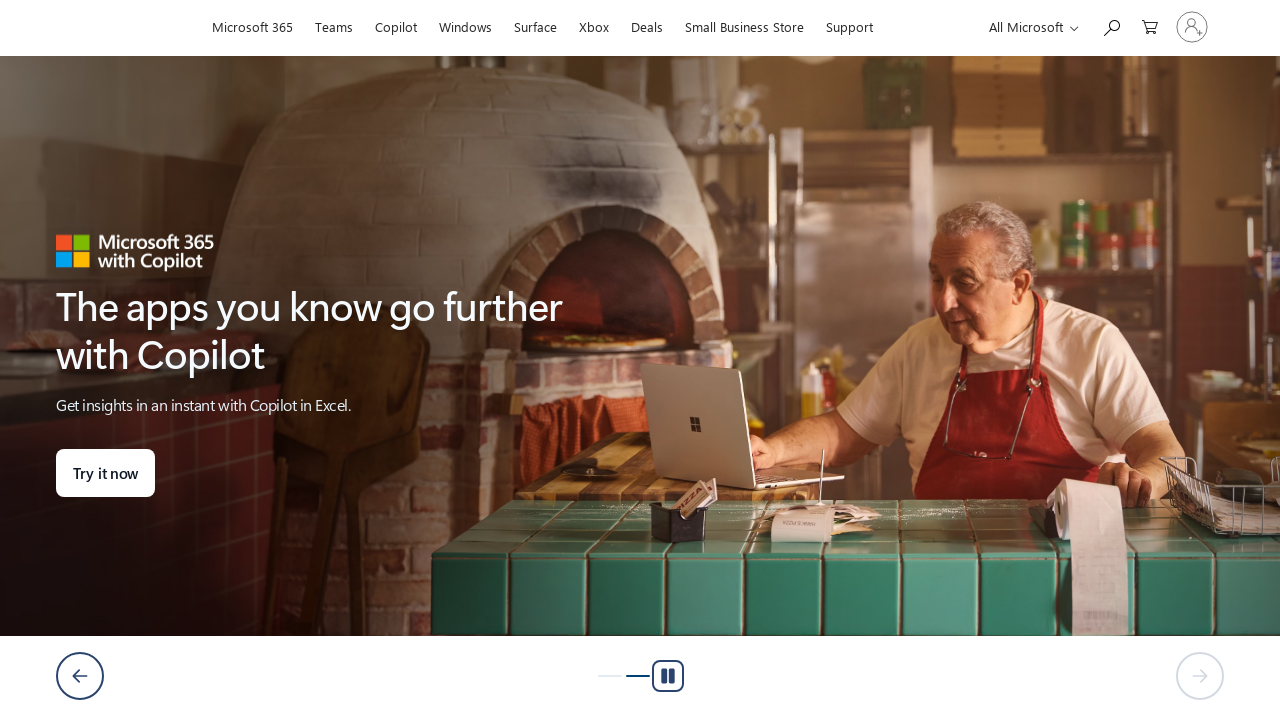